Tests dynamic controls by clicking remove button to make checkbox disappear, verifying the message, then clicking add button to make it reappear and verifying the message again

Starting URL: https://the-internet.herokuapp.com/dynamic_controls

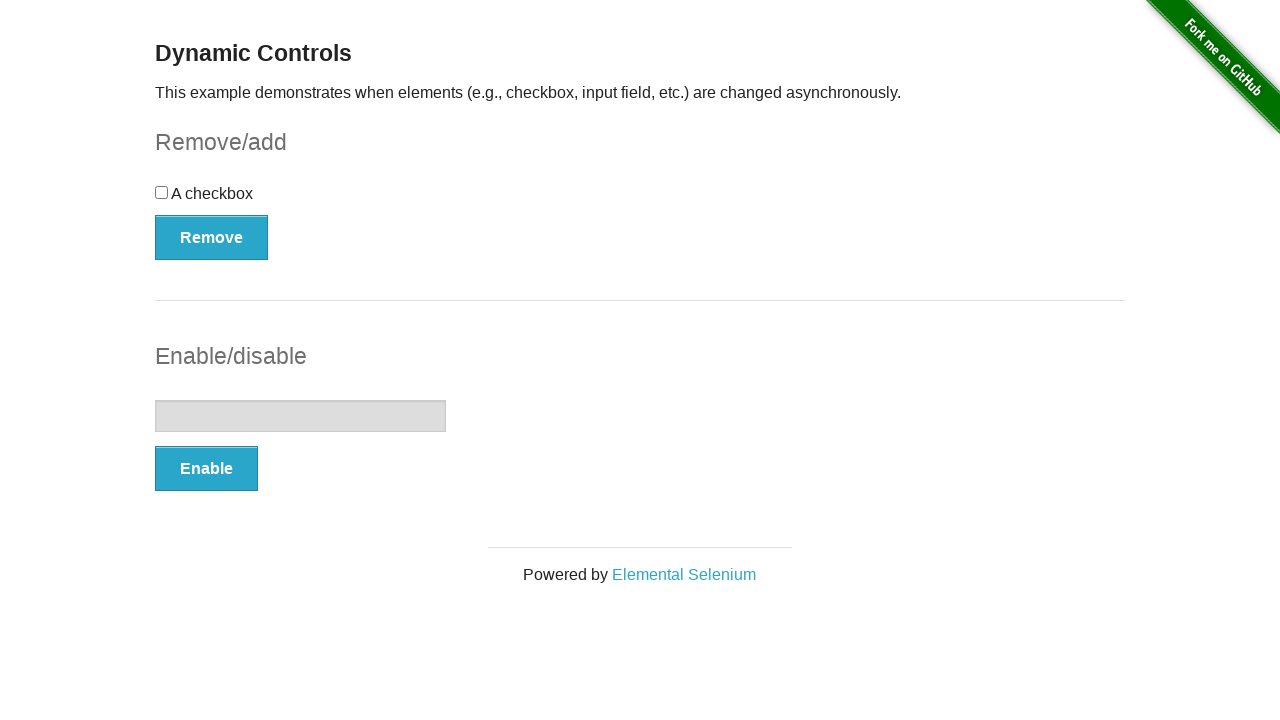

Clicked remove button to make checkbox disappear at (212, 237) on xpath=//button[@type='button'][1]
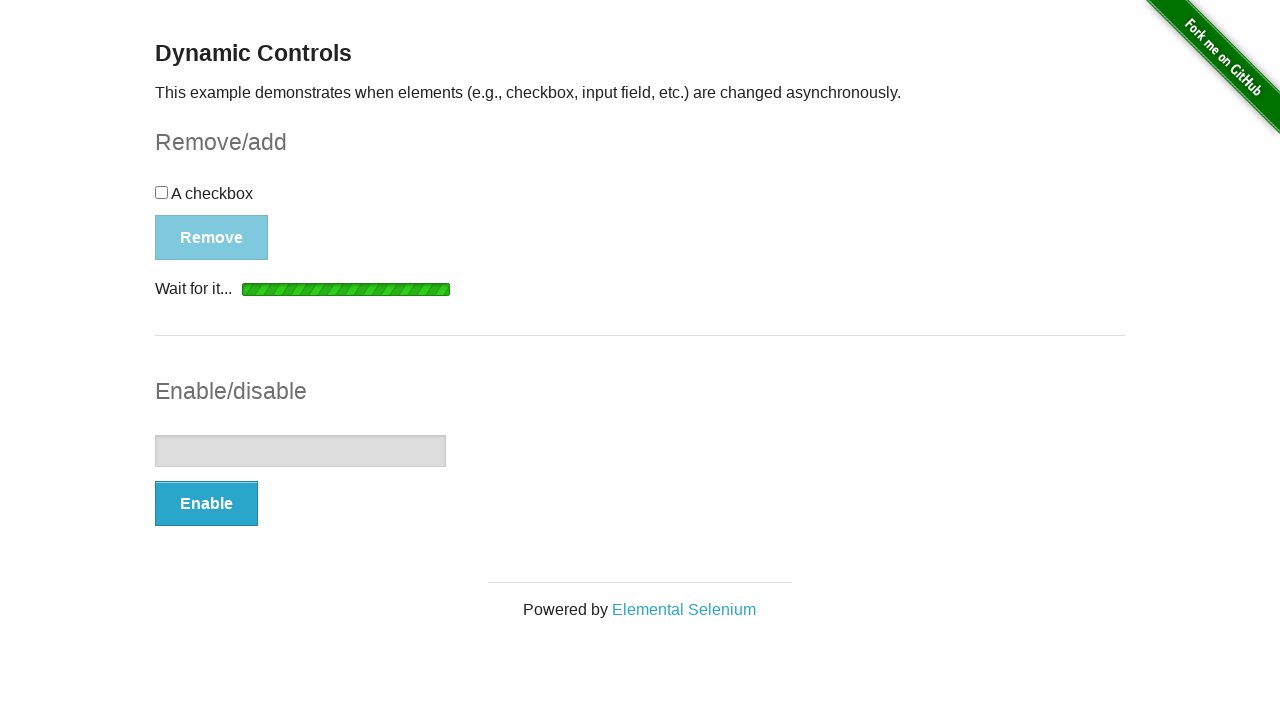

Verified 'It's gone!' message appeared
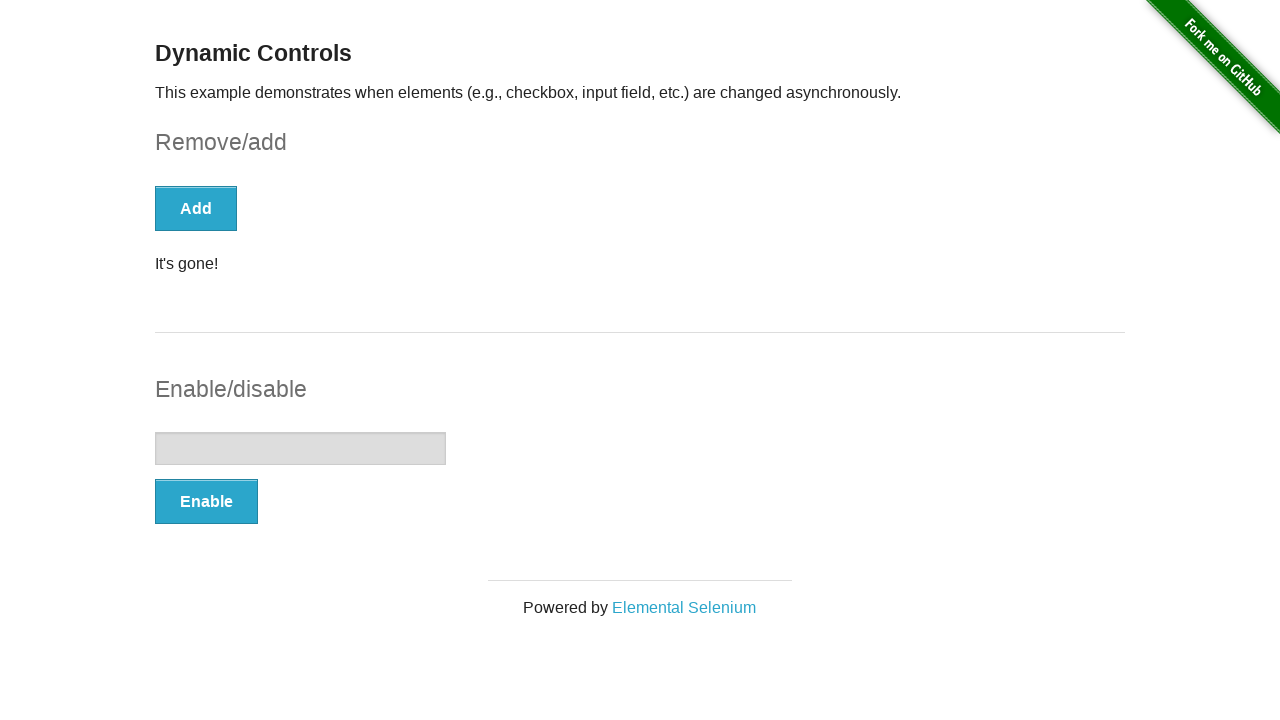

Clicked add button to make checkbox reappear at (196, 208) on xpath=//button[@type='button'][1]
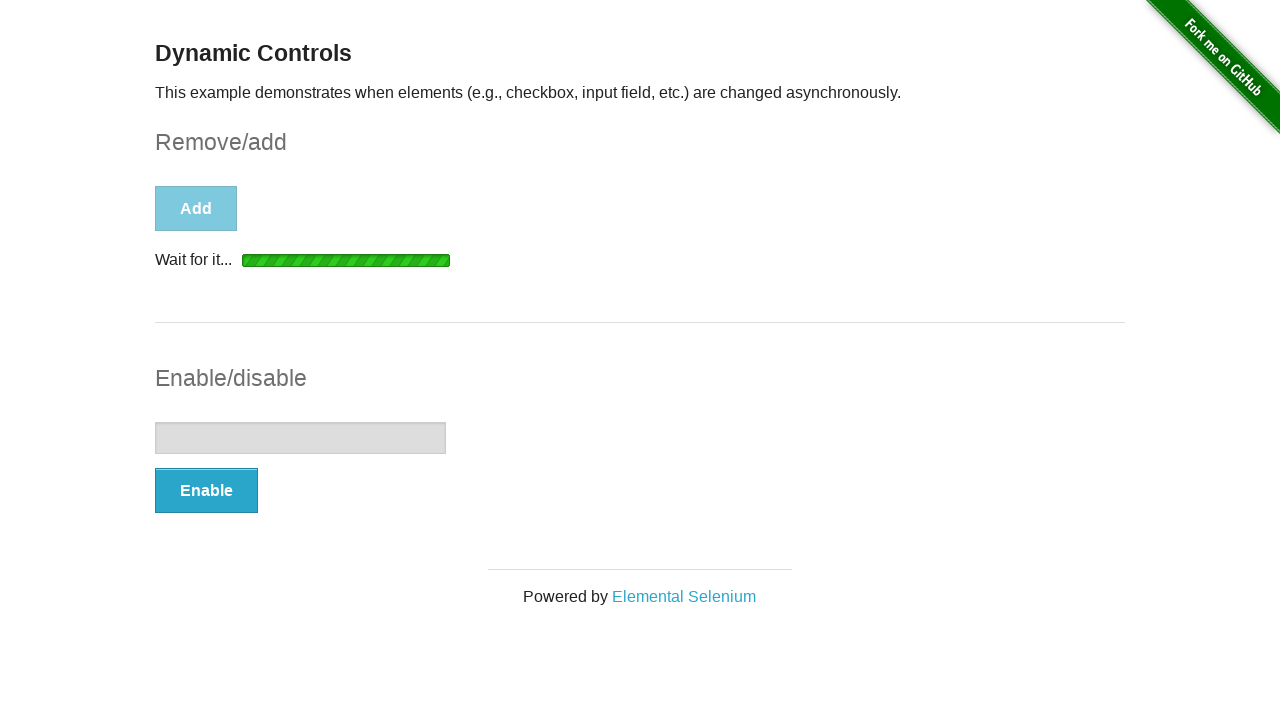

Verified 'It's back!' message appeared
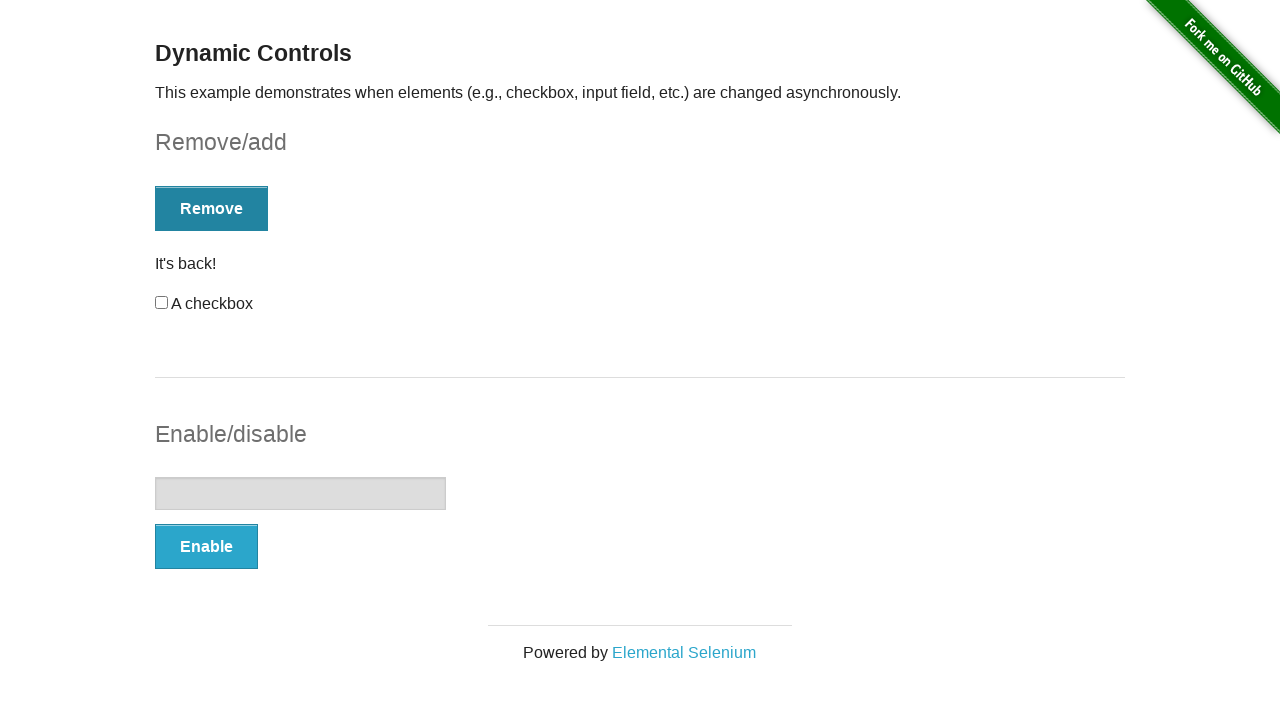

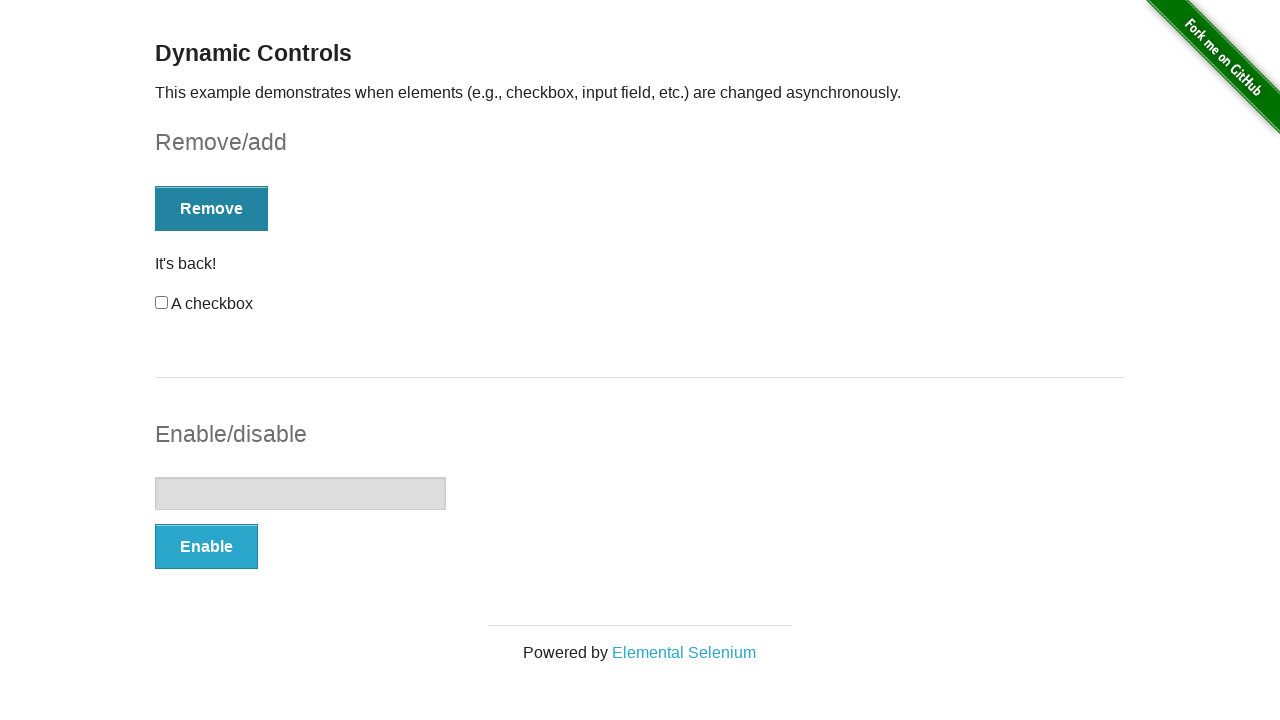